Tests AJAX functionality by clicking a button that triggers an asynchronous request and waiting for the success message to appear

Starting URL: http://uitestingplayground.com/ajax

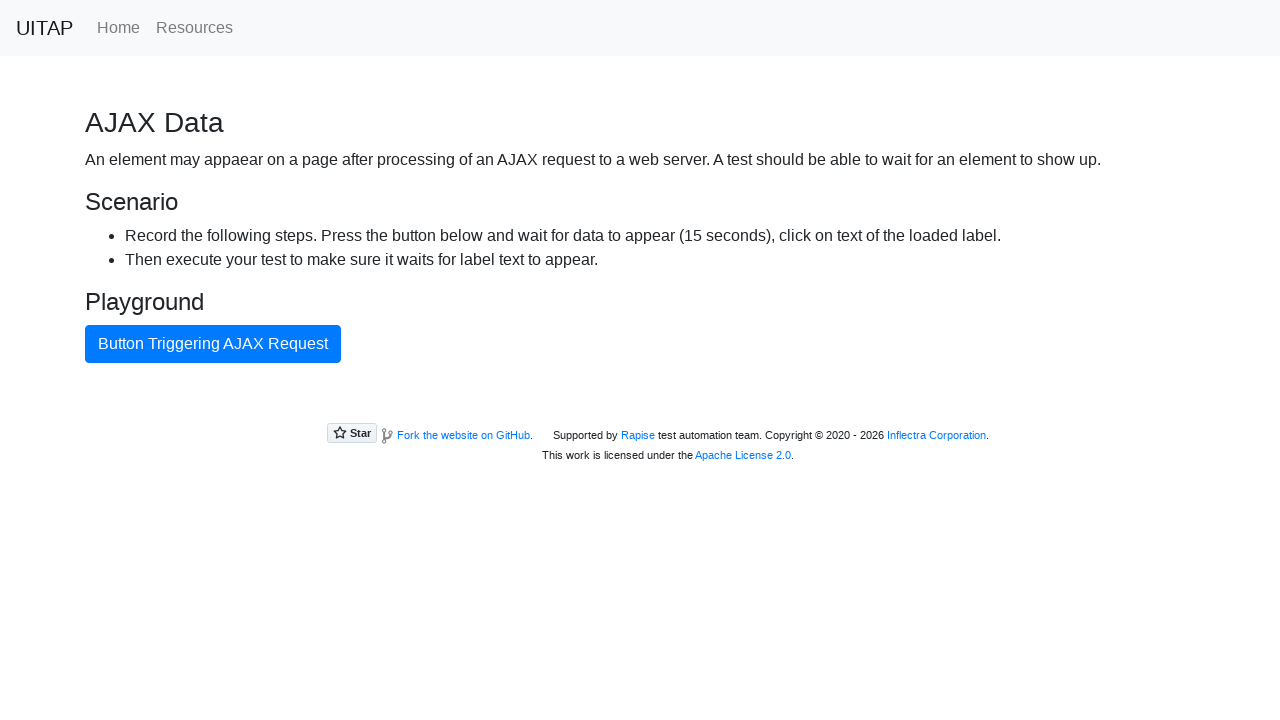

Clicked AJAX button to trigger asynchronous request at (213, 344) on #ajaxButton
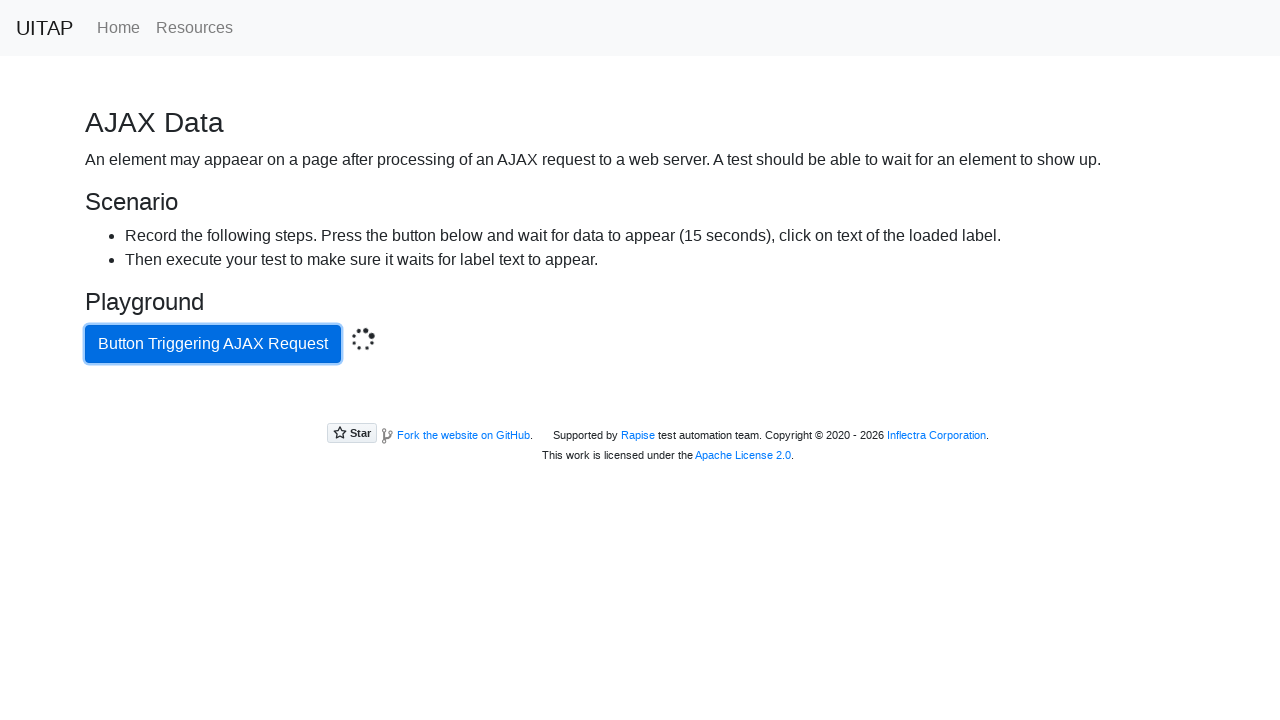

Waited for success message to appear
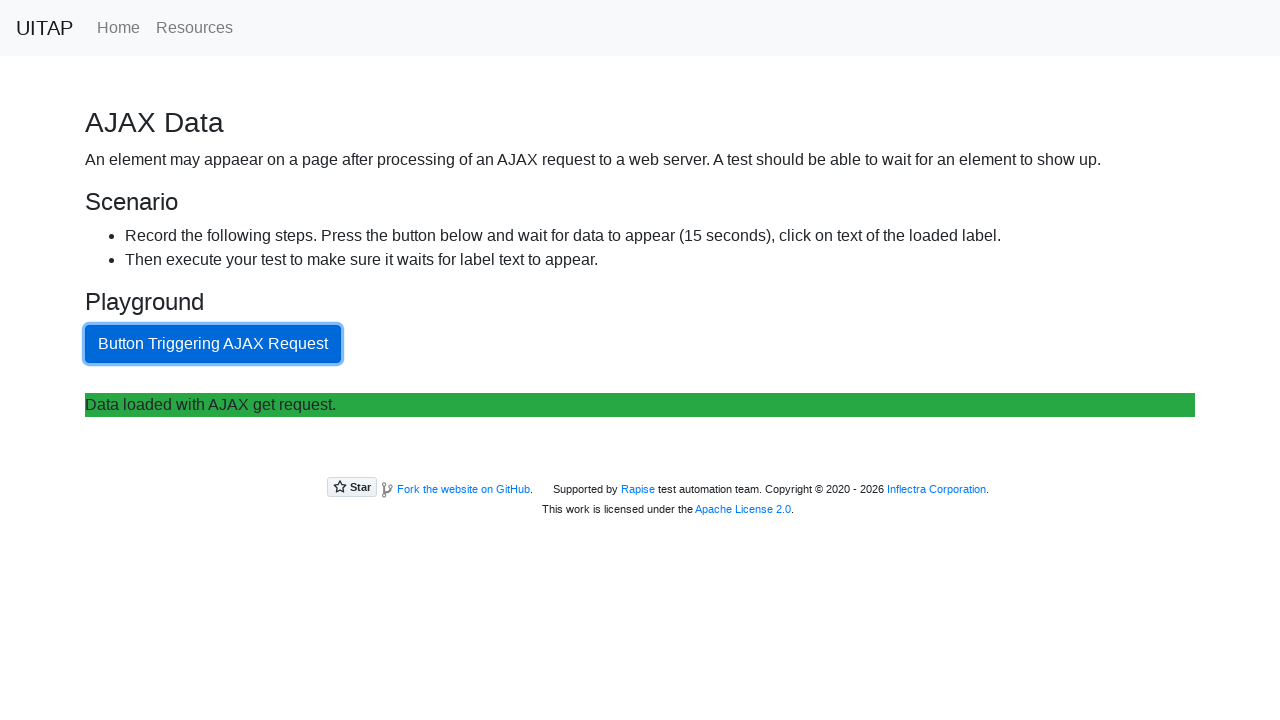

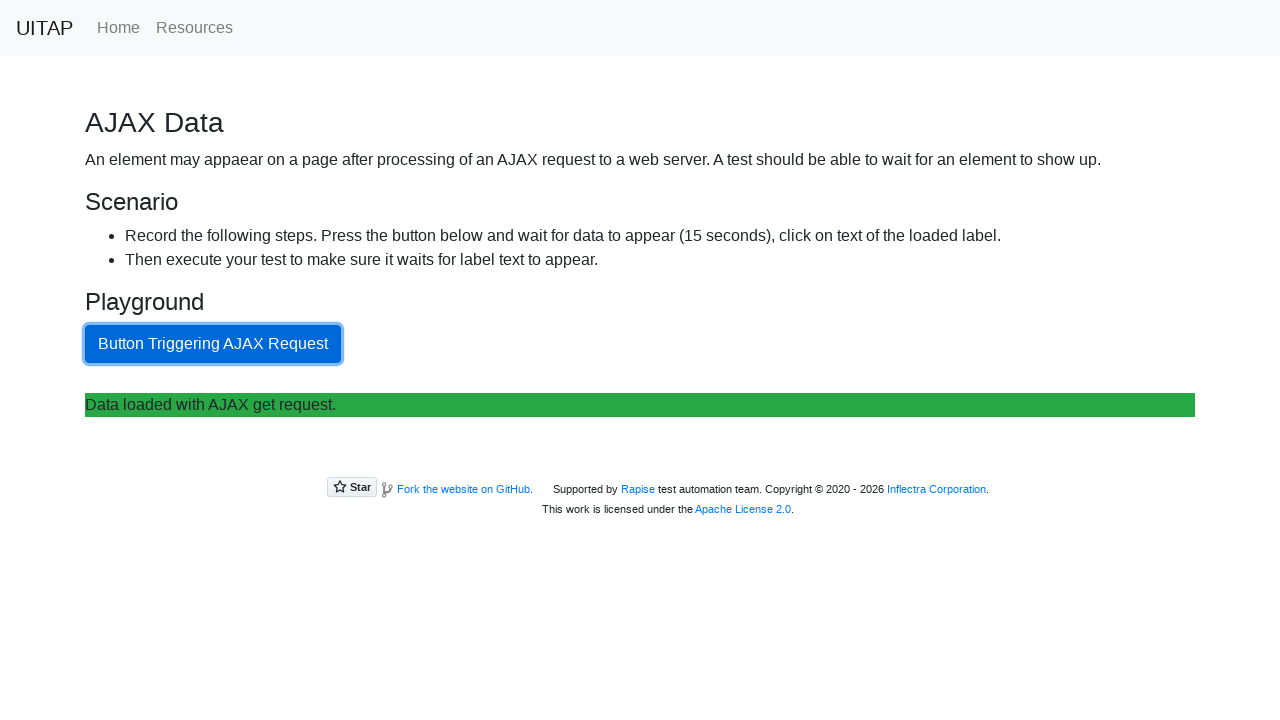